Navigates to W3Schools HTML tables page and verifies that the customers table and its rows are present

Starting URL: https://www.w3schools.com/html/html_tables.asp

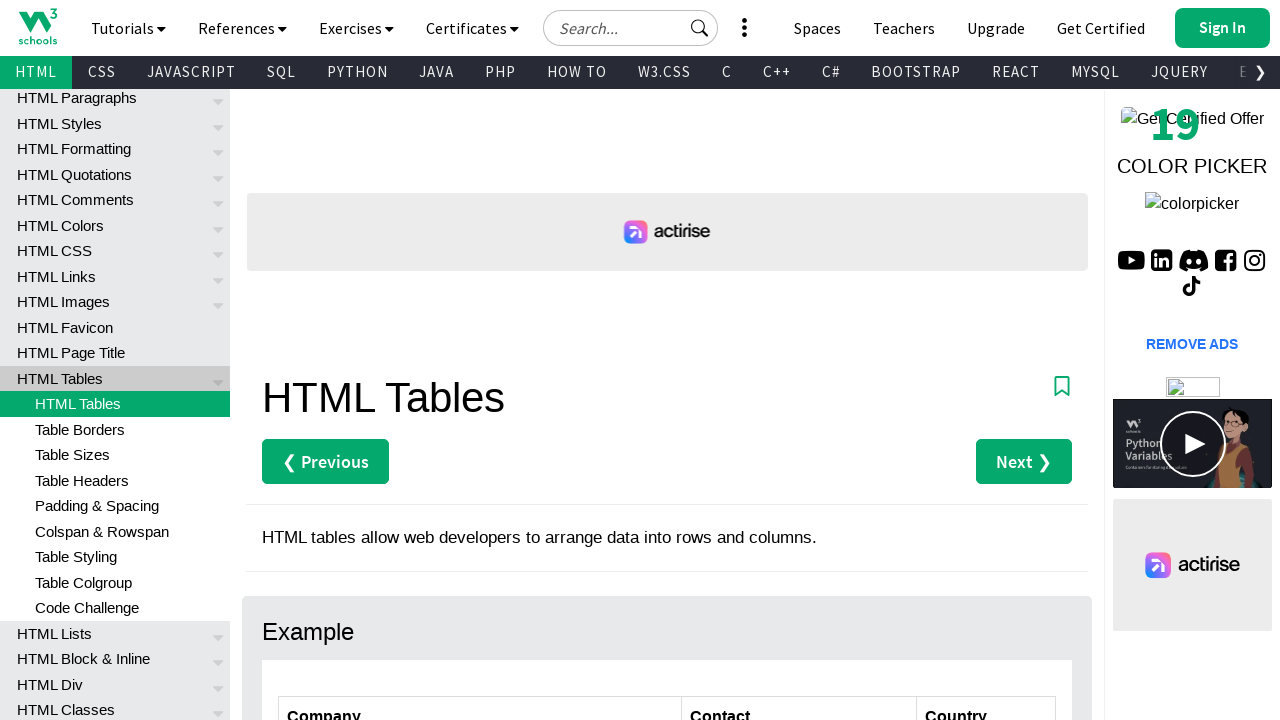

Navigated to W3Schools HTML tables page
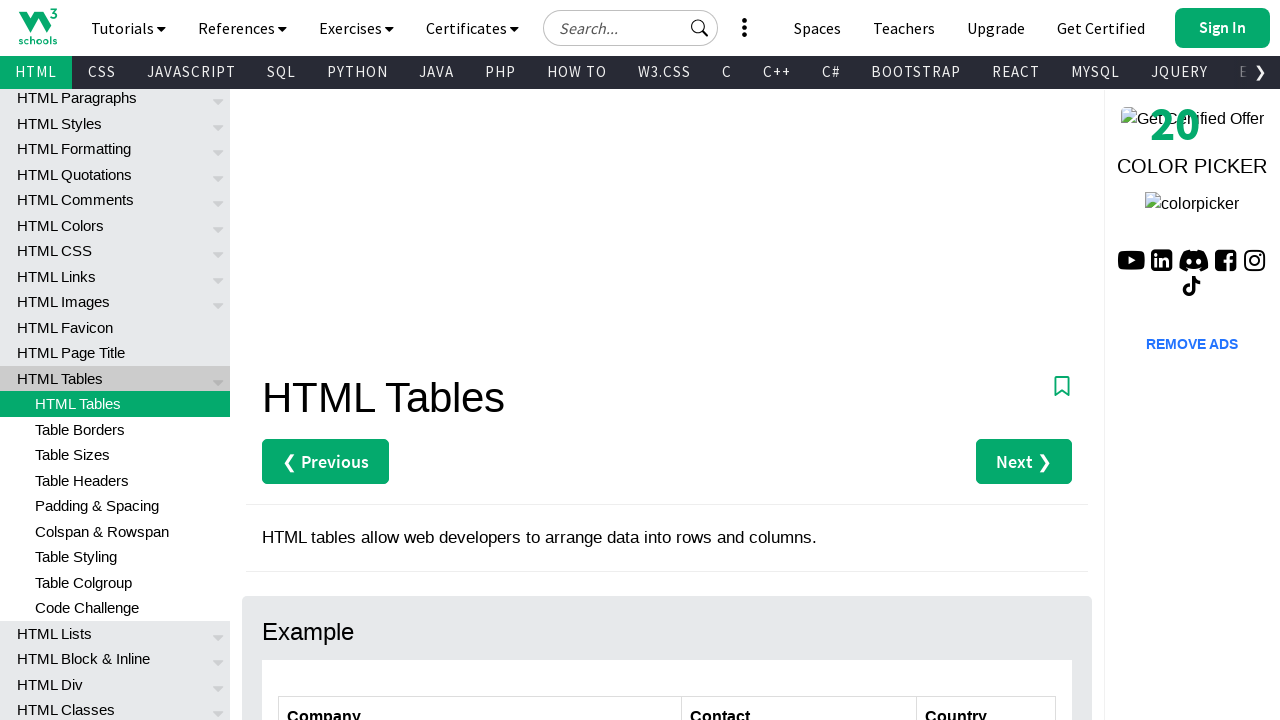

Customers table rows loaded
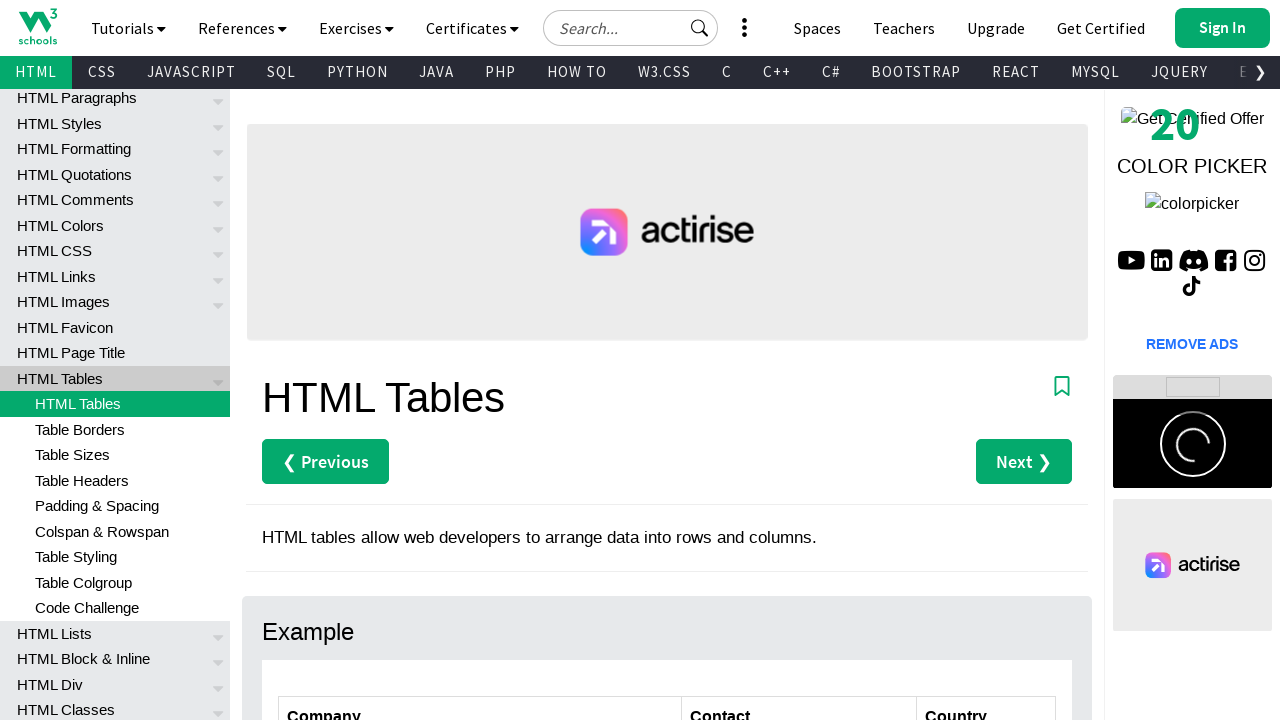

Located customers table rows
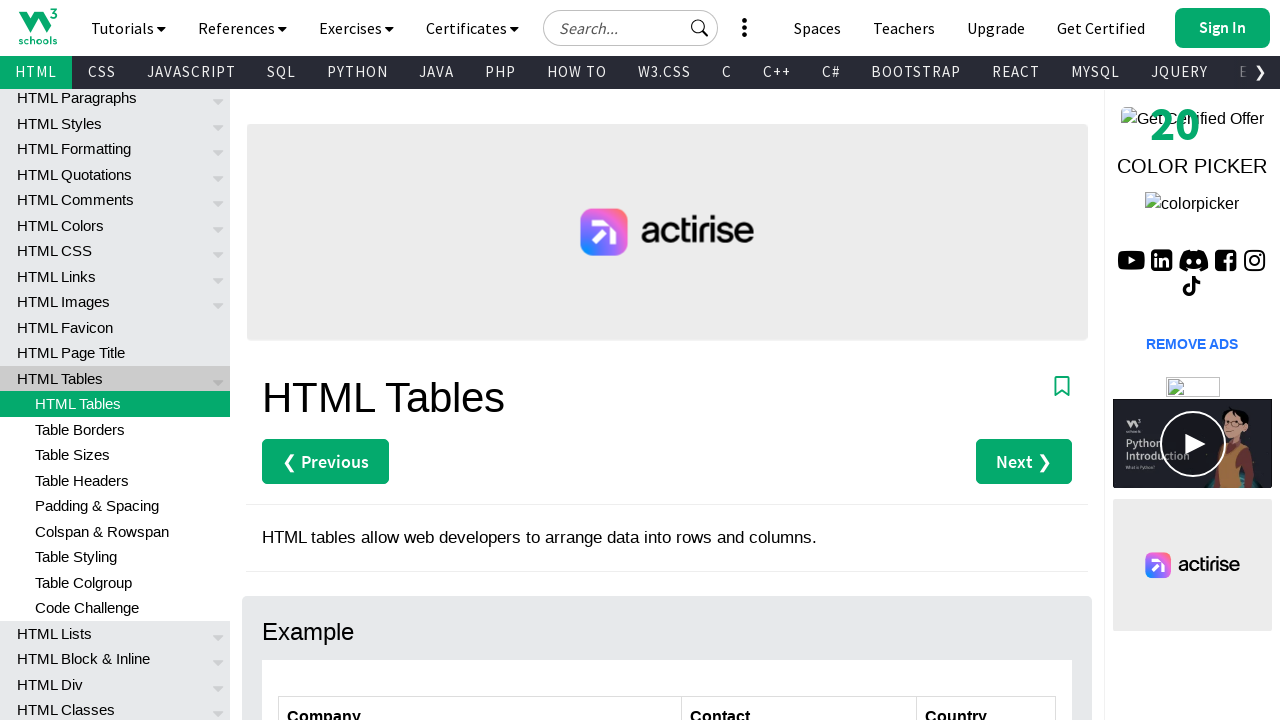

Verified that customers table has rows
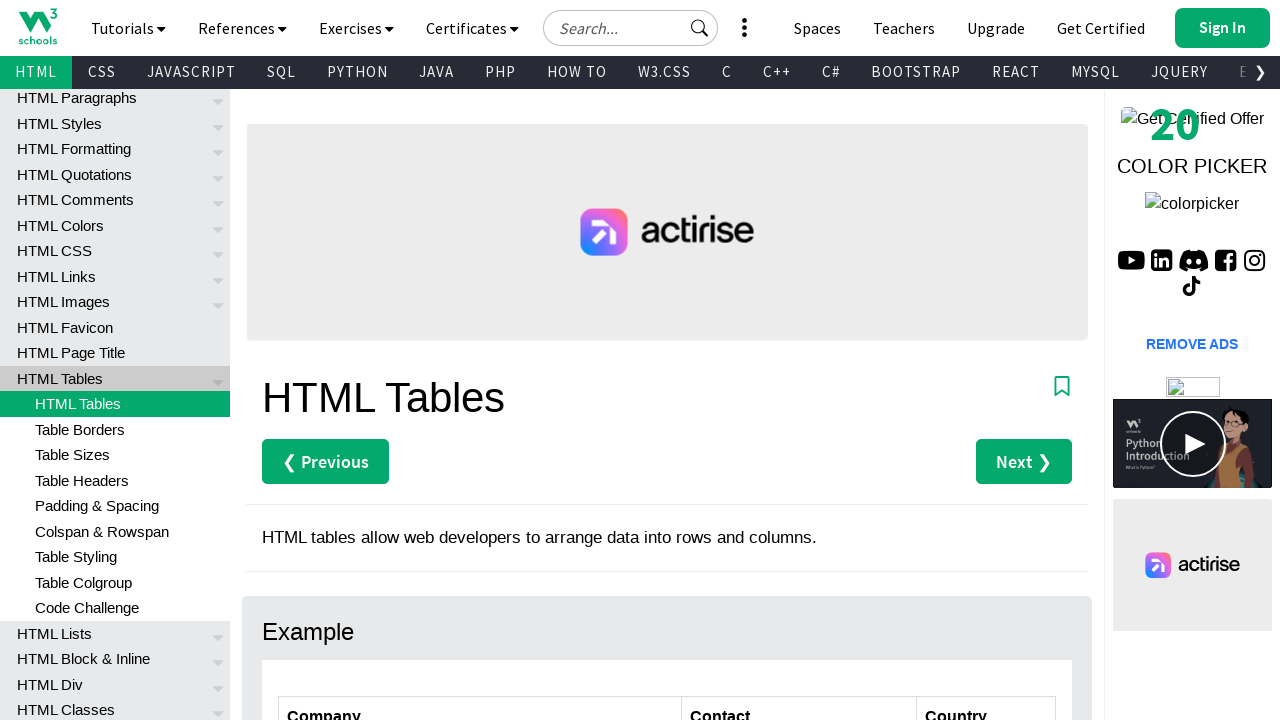

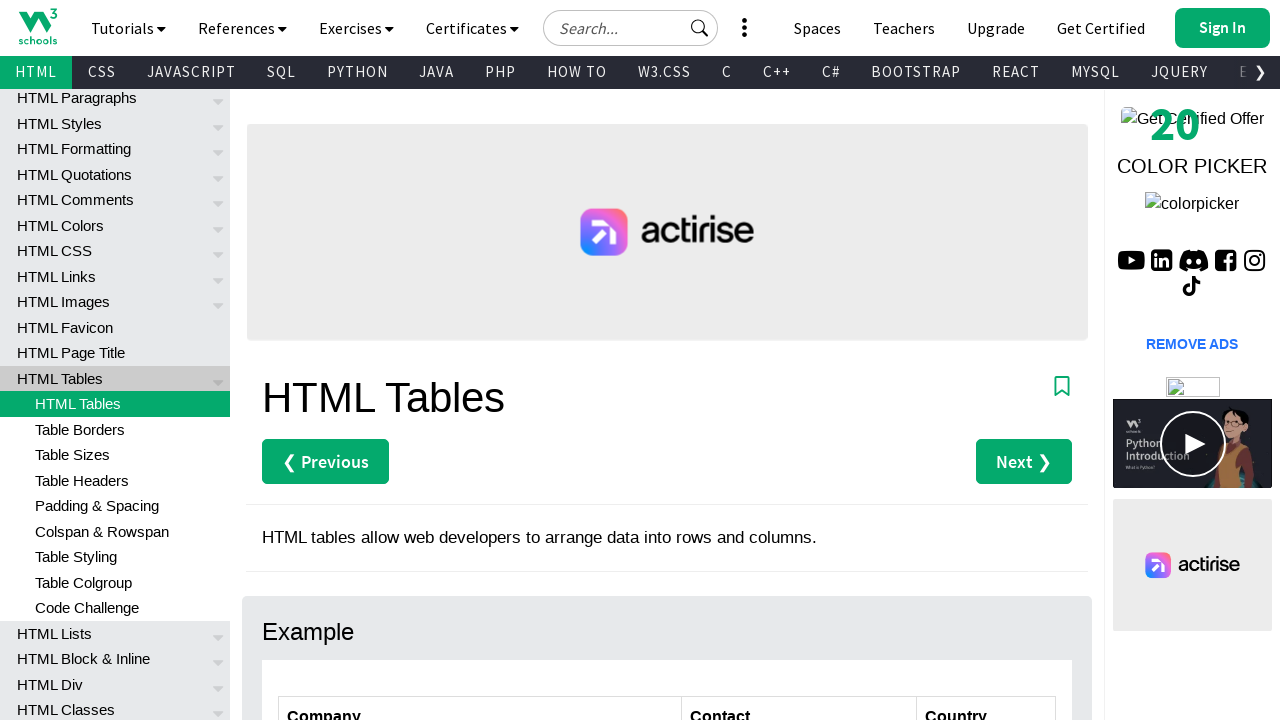